Navigates to the Honda 2 Wheelers India homepage and verifies that the current URL matches the expected URL.

Starting URL: https://www.honda2wheelersindia.com/

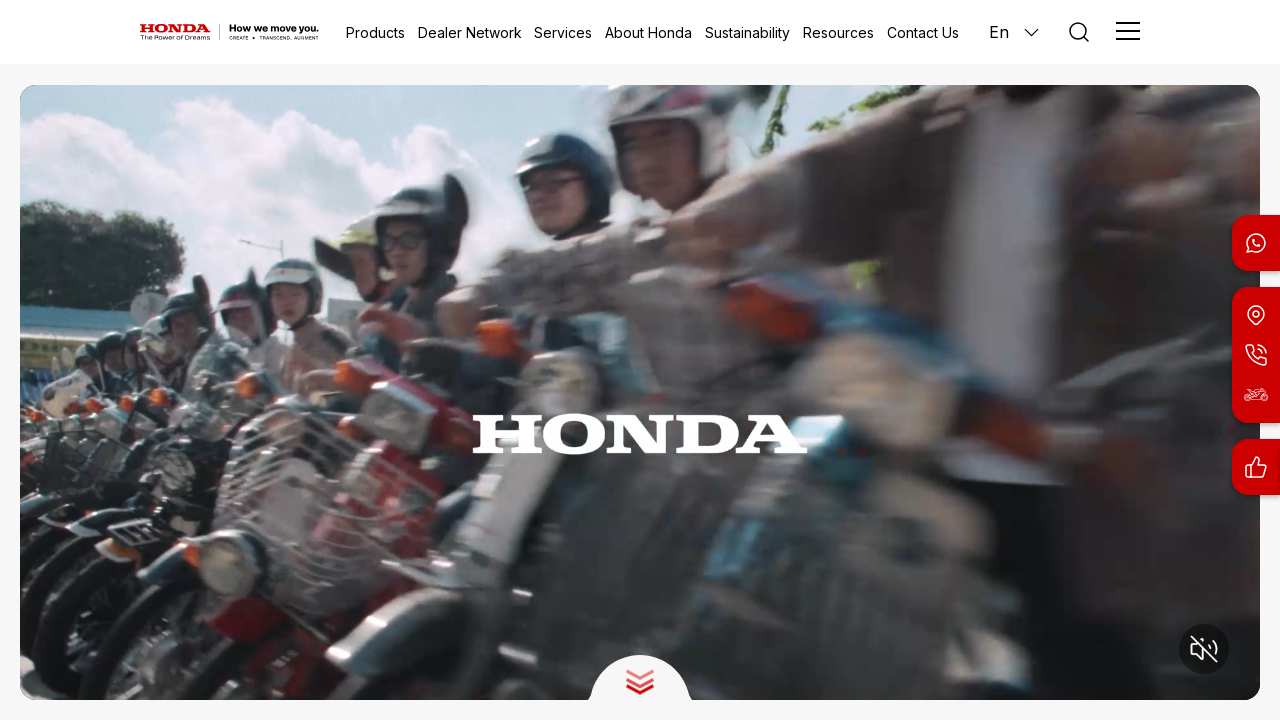

Navigated to Honda 2 Wheelers India homepage
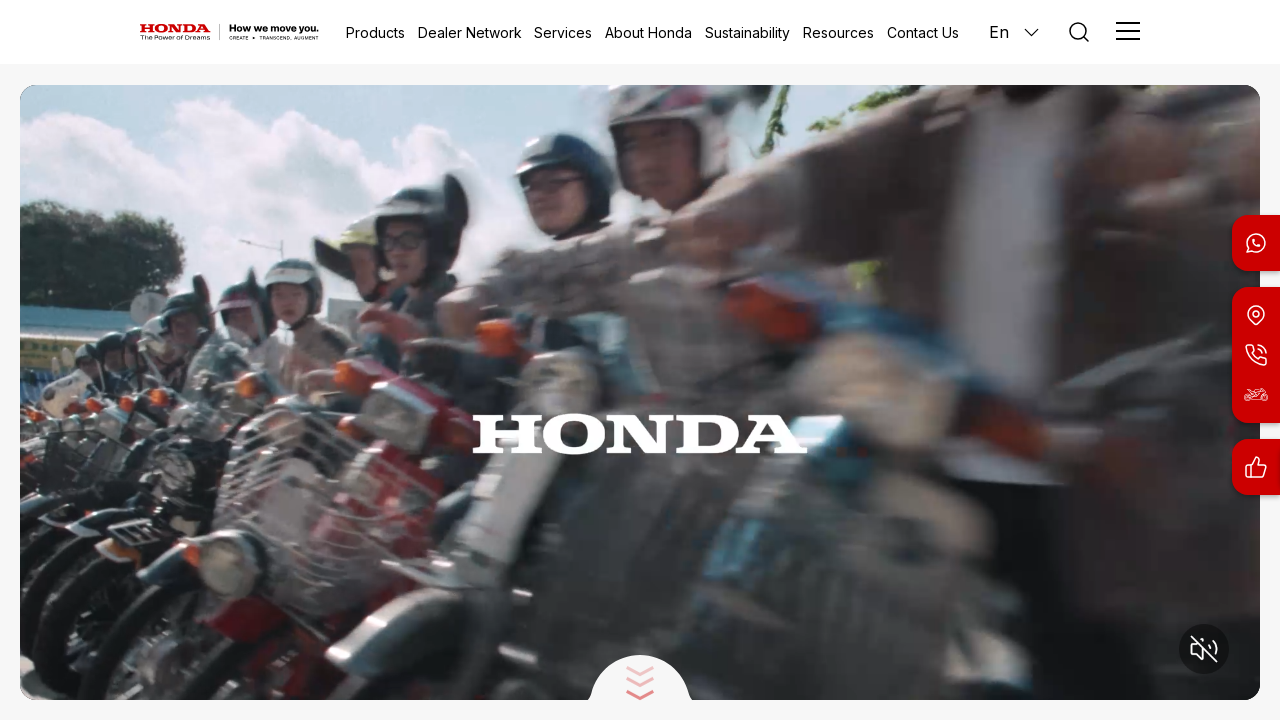

Retrieved current URL from page
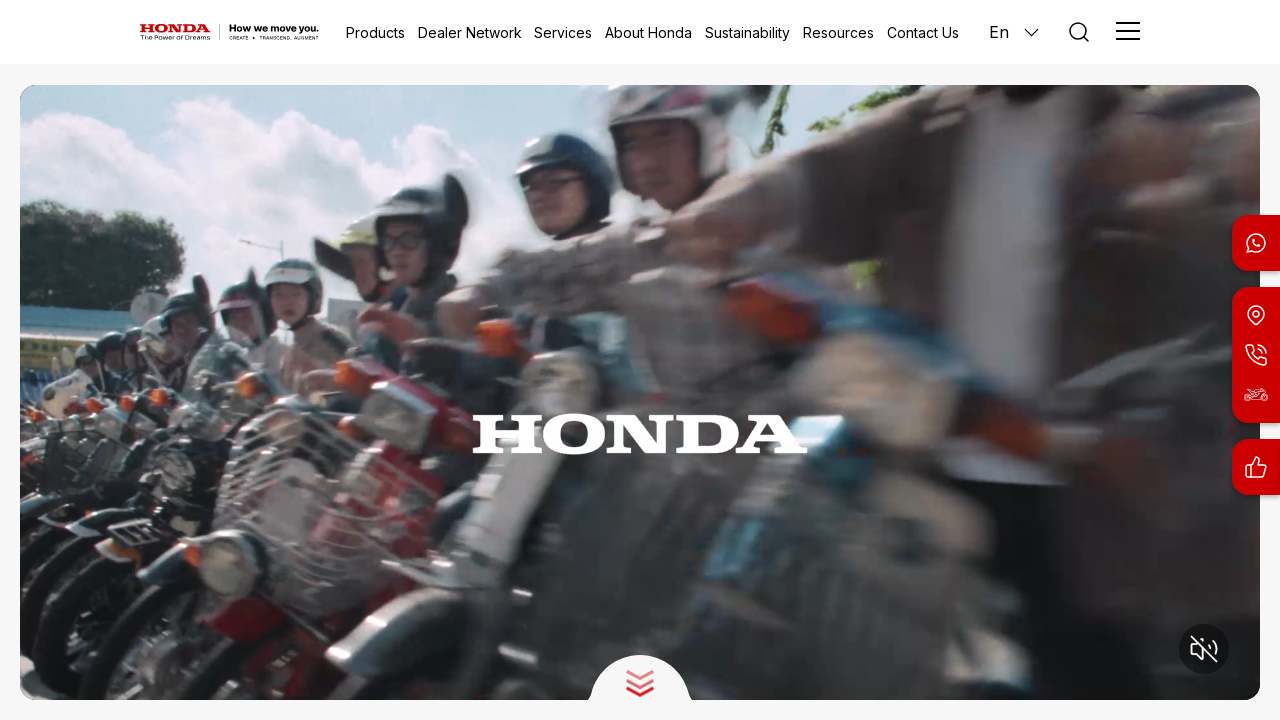

URL verification passed - current URL matches expected URL
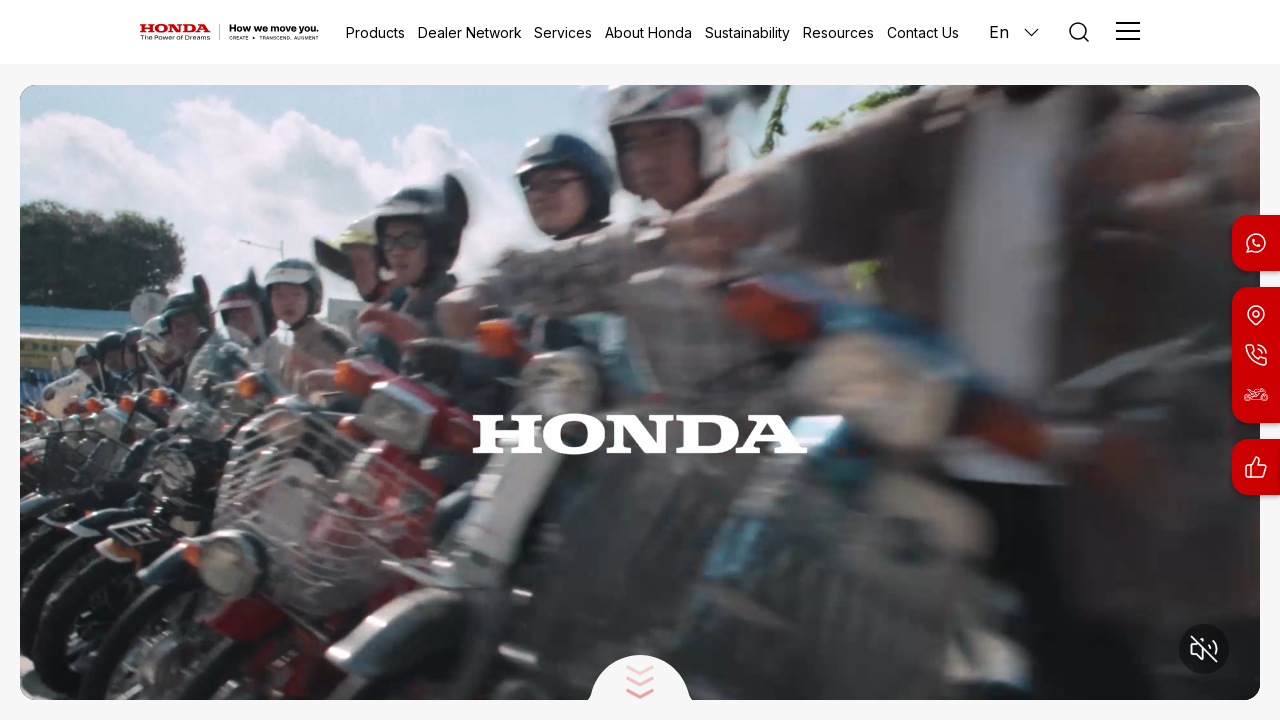

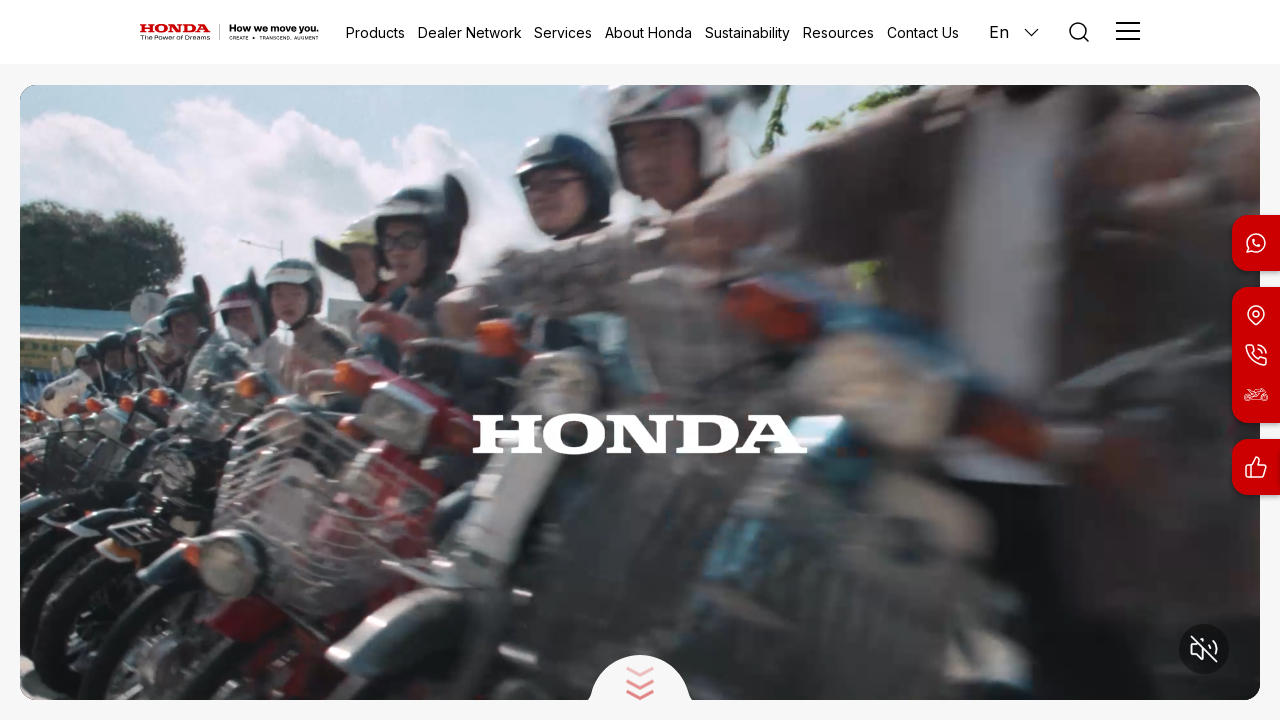